Tests page scrolling functionality by scrolling down the page three times and then scrolling back up three times on an e-commerce website.

Starting URL: https://www.bluestone.com

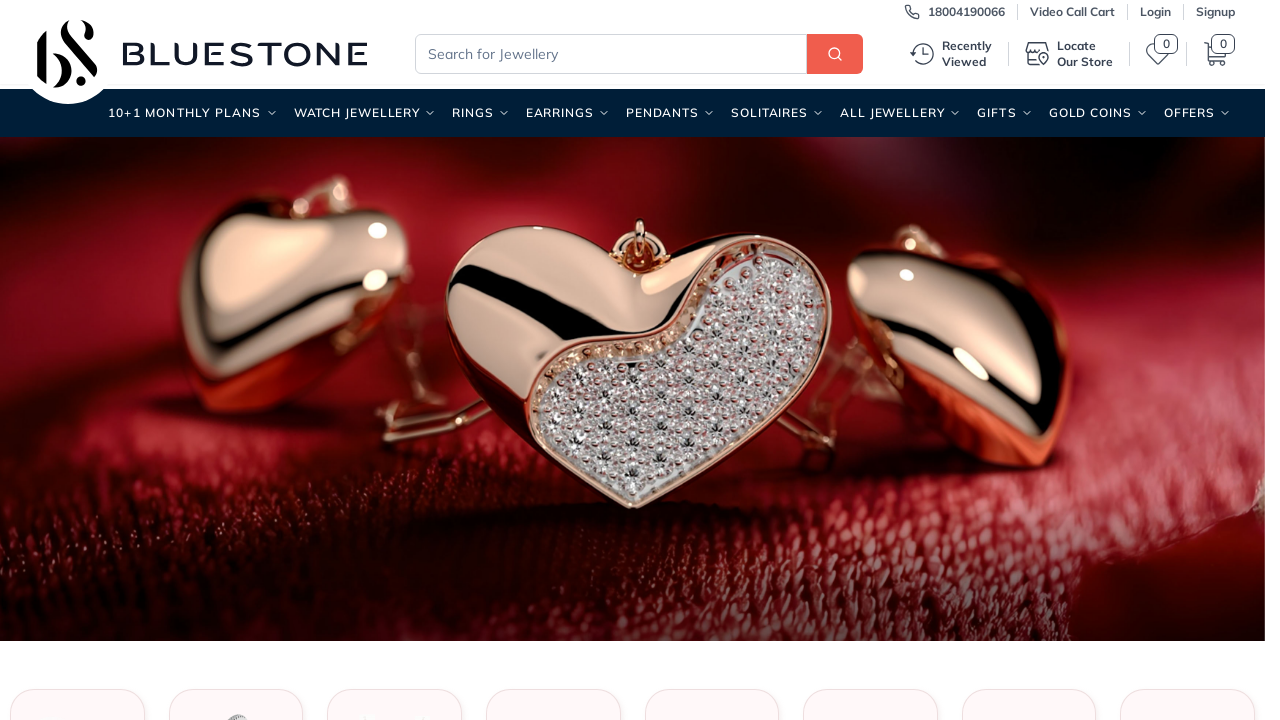

Scrolled down 1000 pixels (scroll down iteration 1/3)
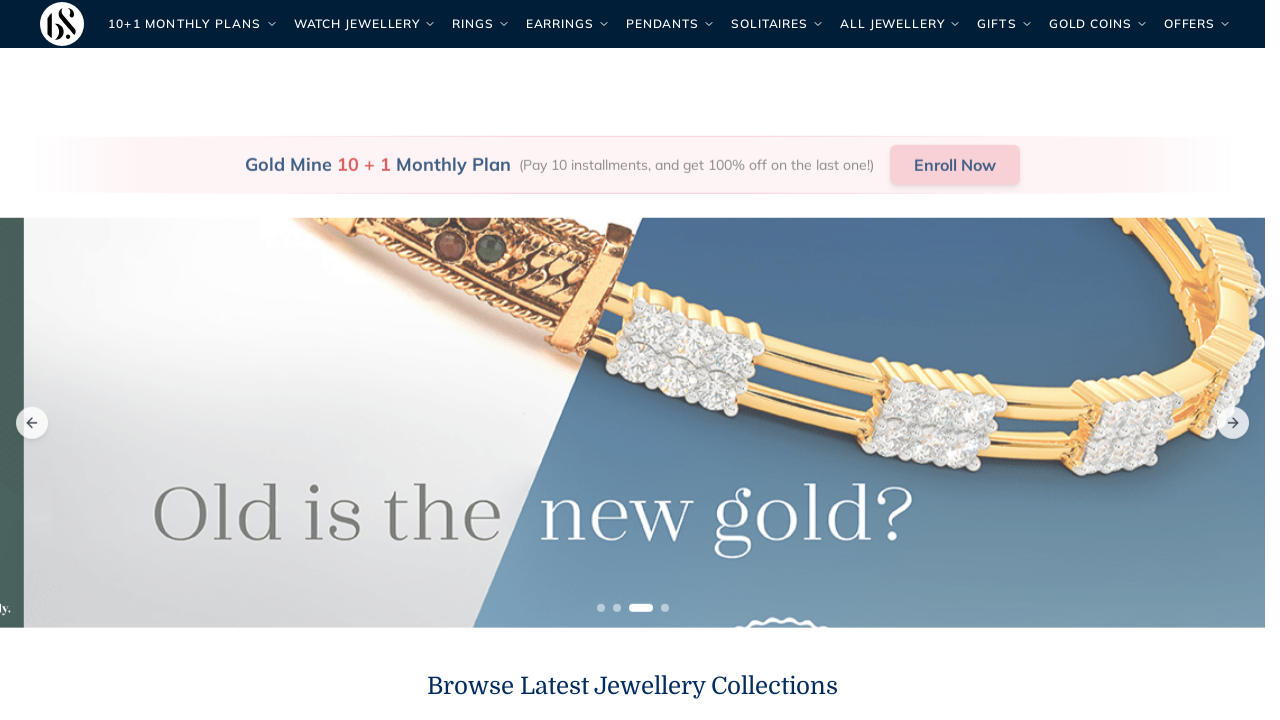

Waited 2 seconds after scrolling down (iteration 1/3)
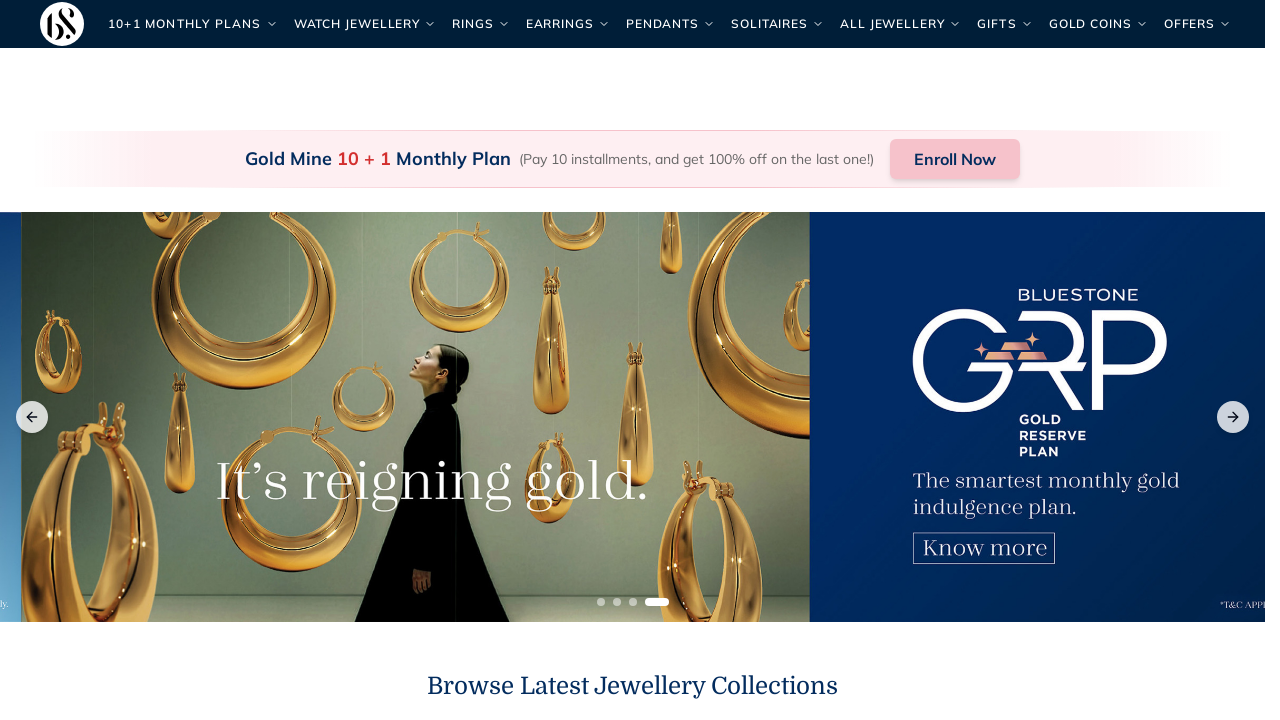

Scrolled down 1000 pixels (scroll down iteration 2/3)
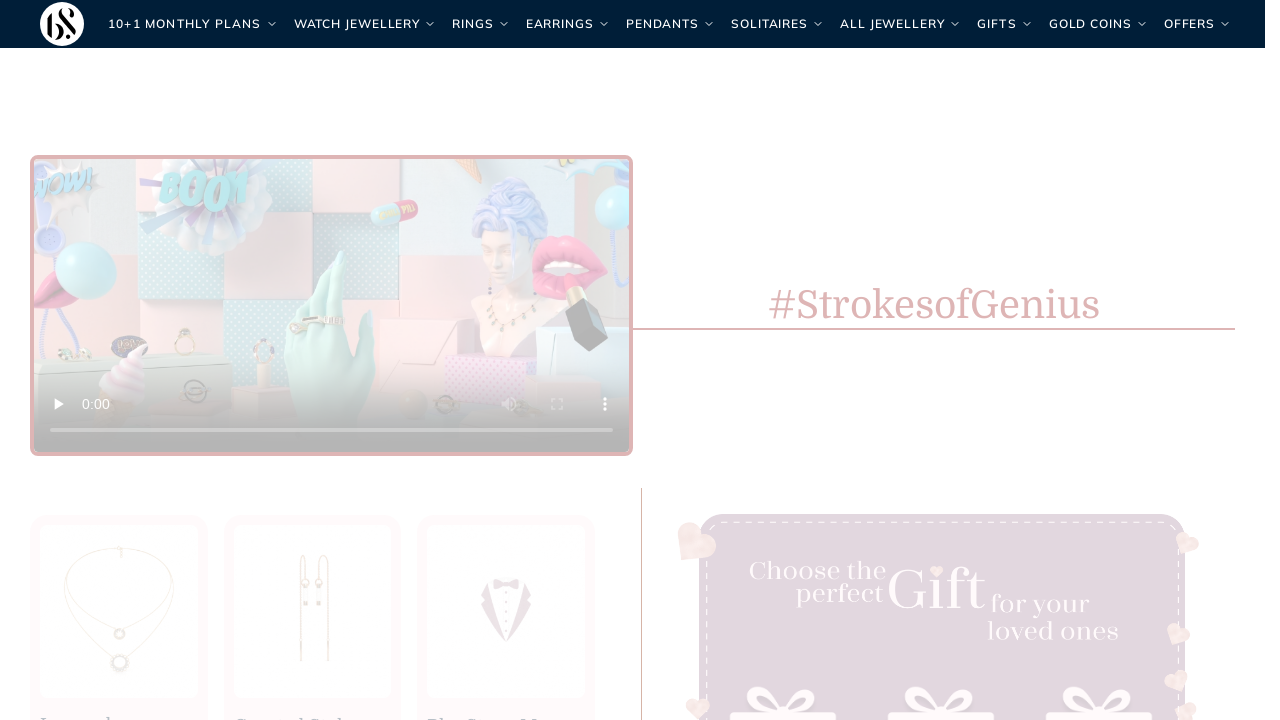

Waited 2 seconds after scrolling down (iteration 2/3)
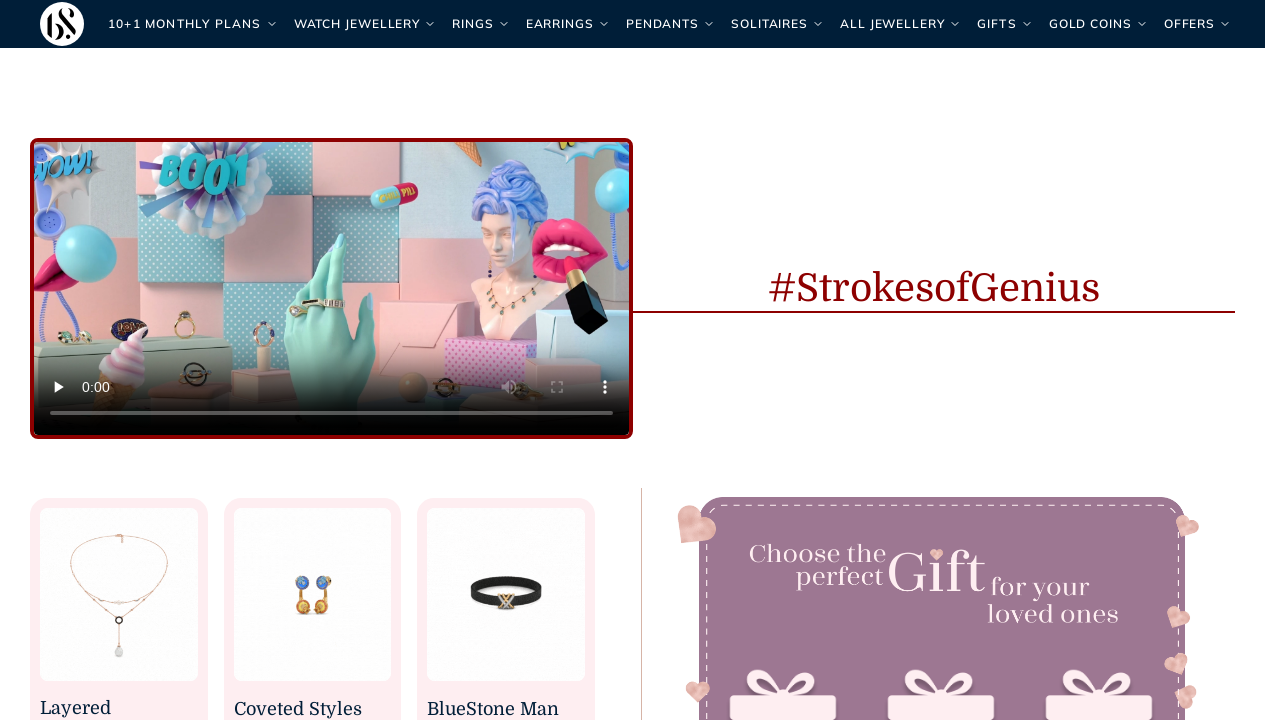

Scrolled down 1000 pixels (scroll down iteration 3/3)
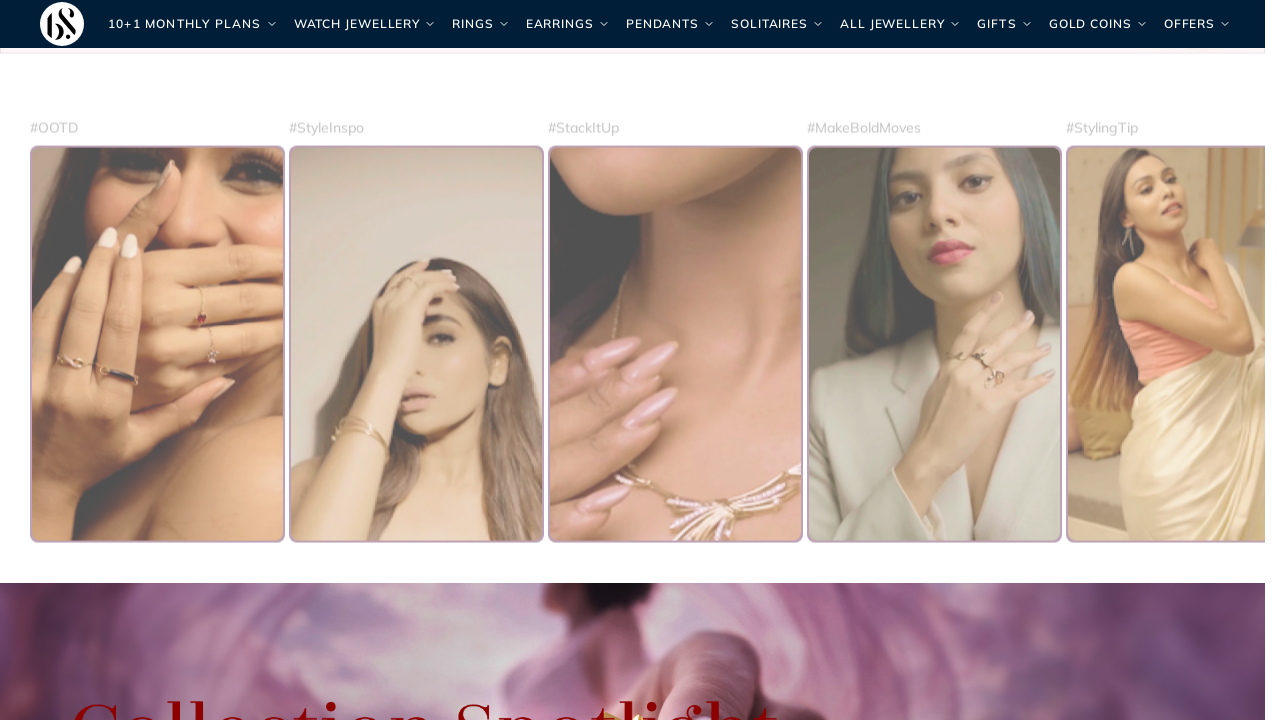

Waited 2 seconds after scrolling down (iteration 3/3)
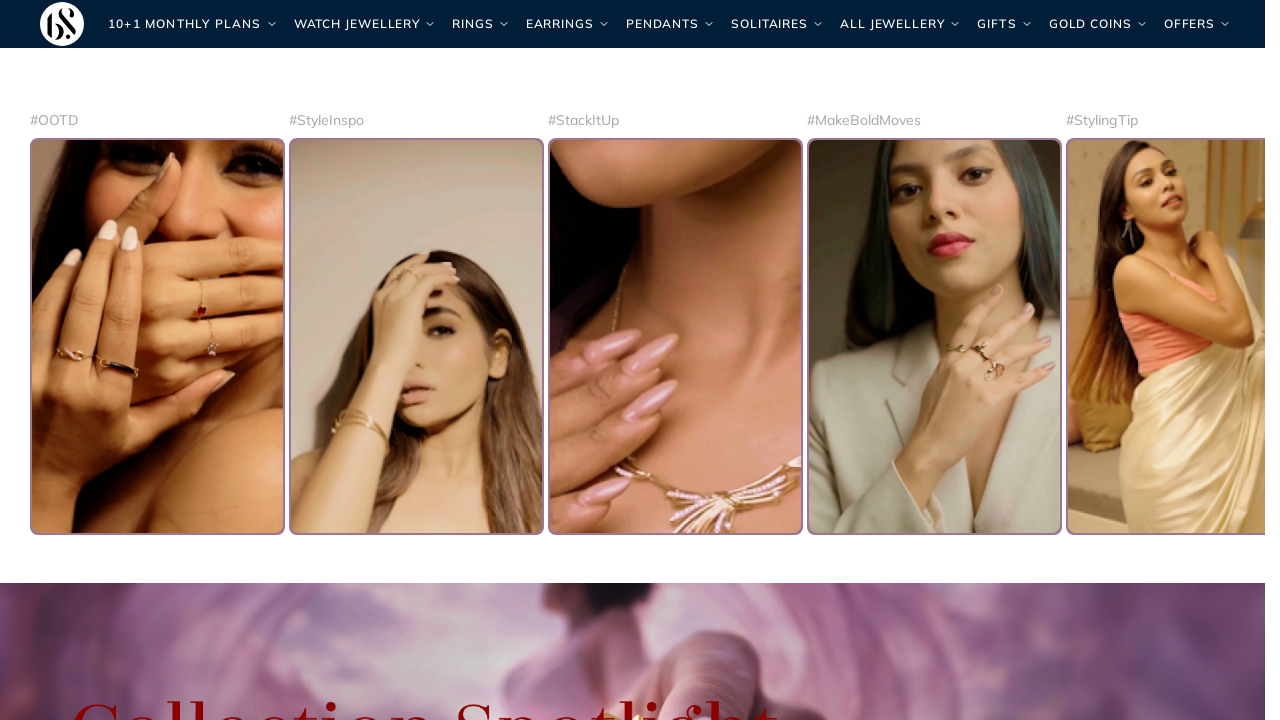

Scrolled up 1000 pixels (scroll up iteration 1/3)
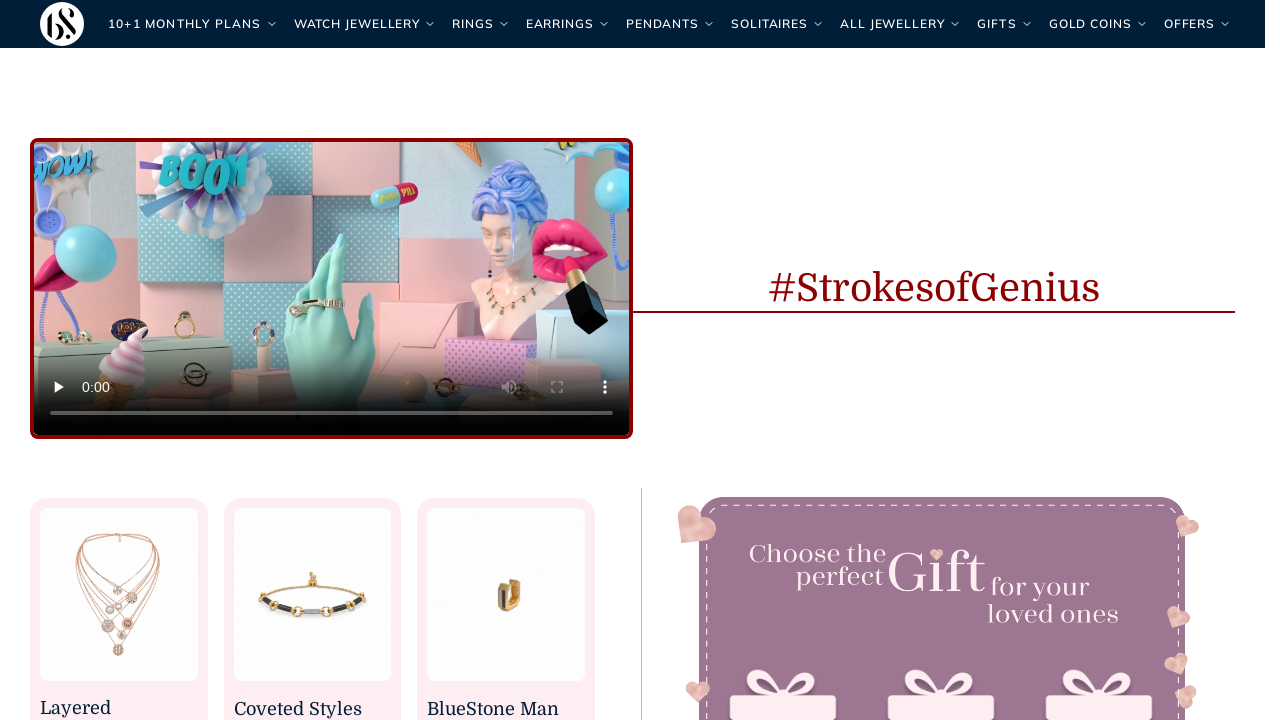

Waited 2 seconds after scrolling up (iteration 1/3)
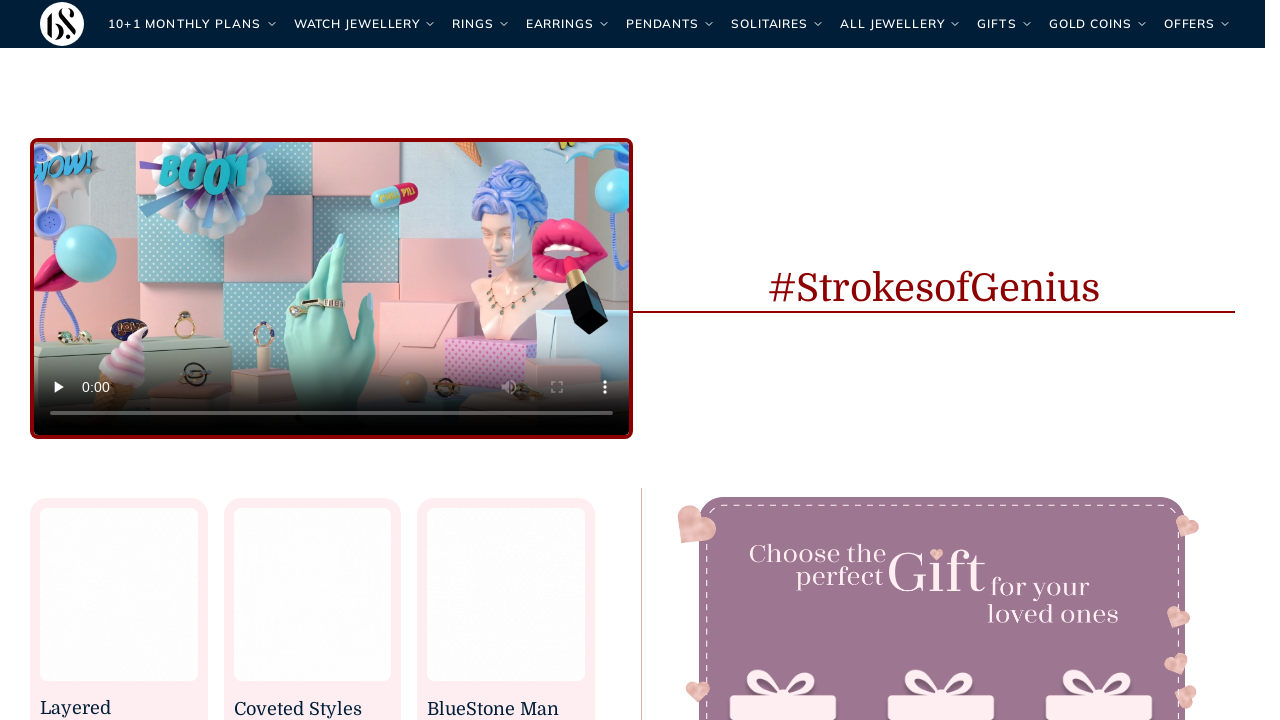

Scrolled up 1000 pixels (scroll up iteration 2/3)
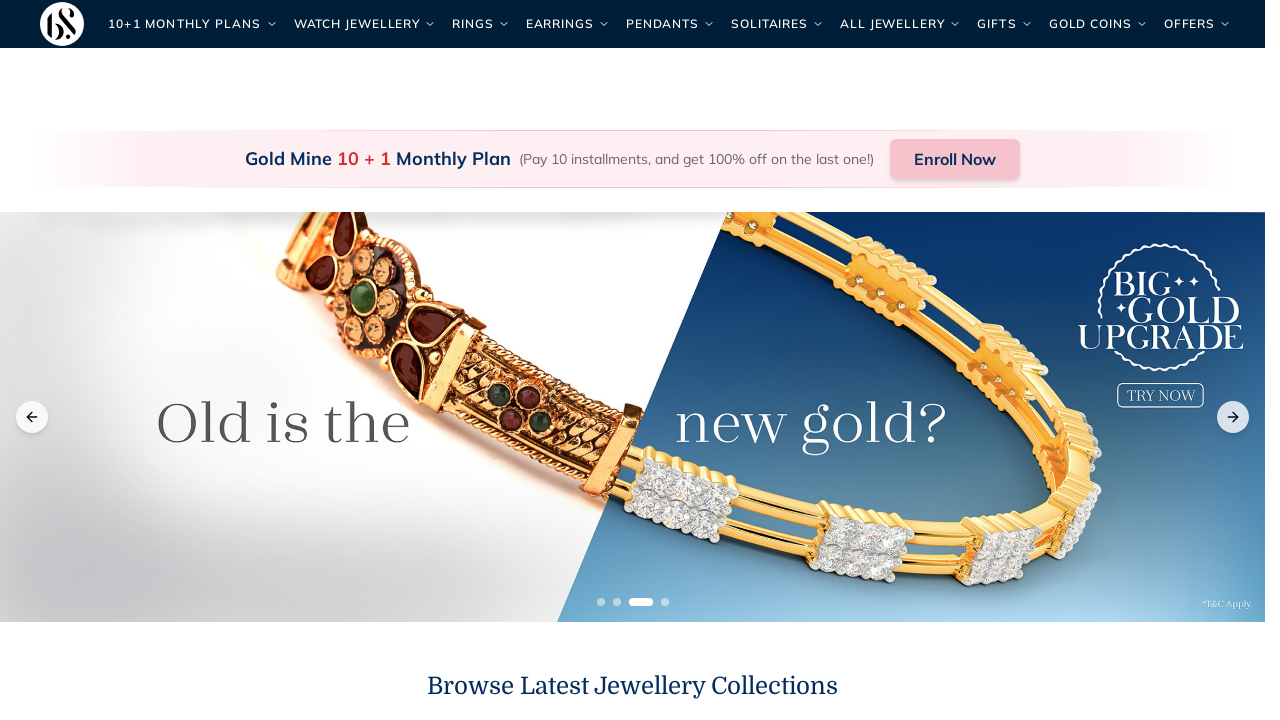

Waited 2 seconds after scrolling up (iteration 2/3)
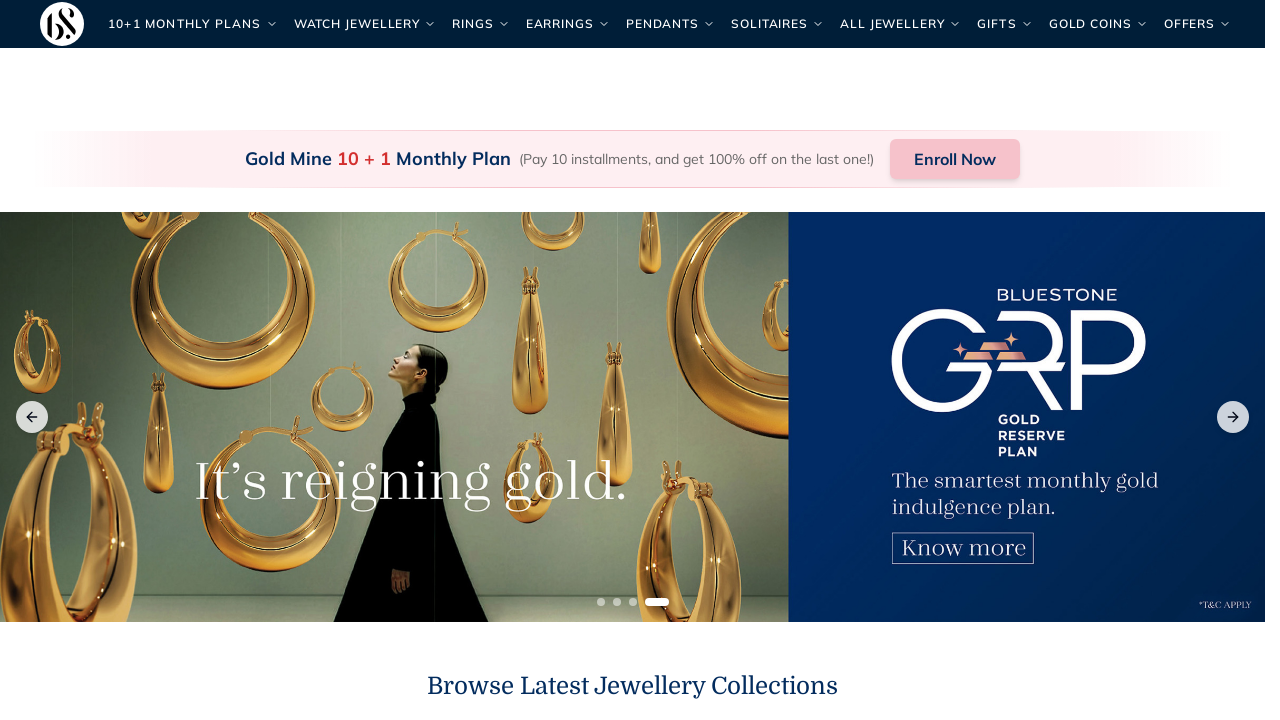

Scrolled up 1000 pixels (scroll up iteration 3/3)
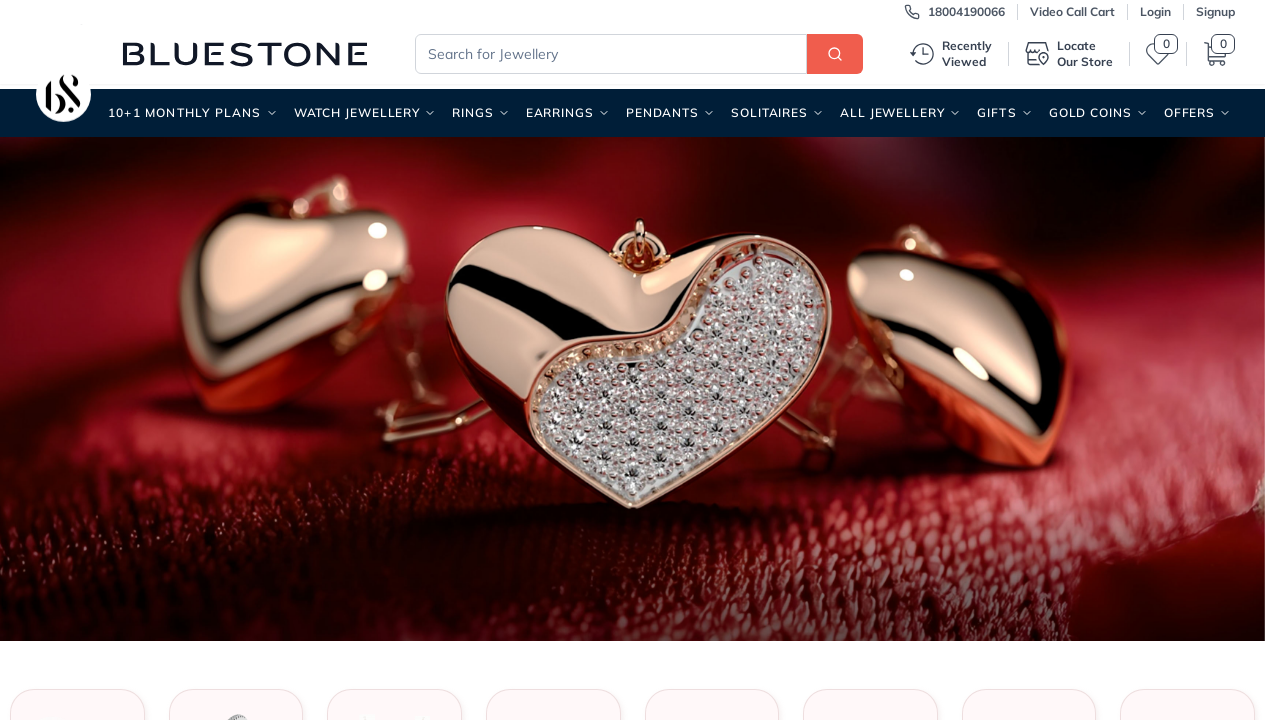

Waited 2 seconds after scrolling up (iteration 3/3)
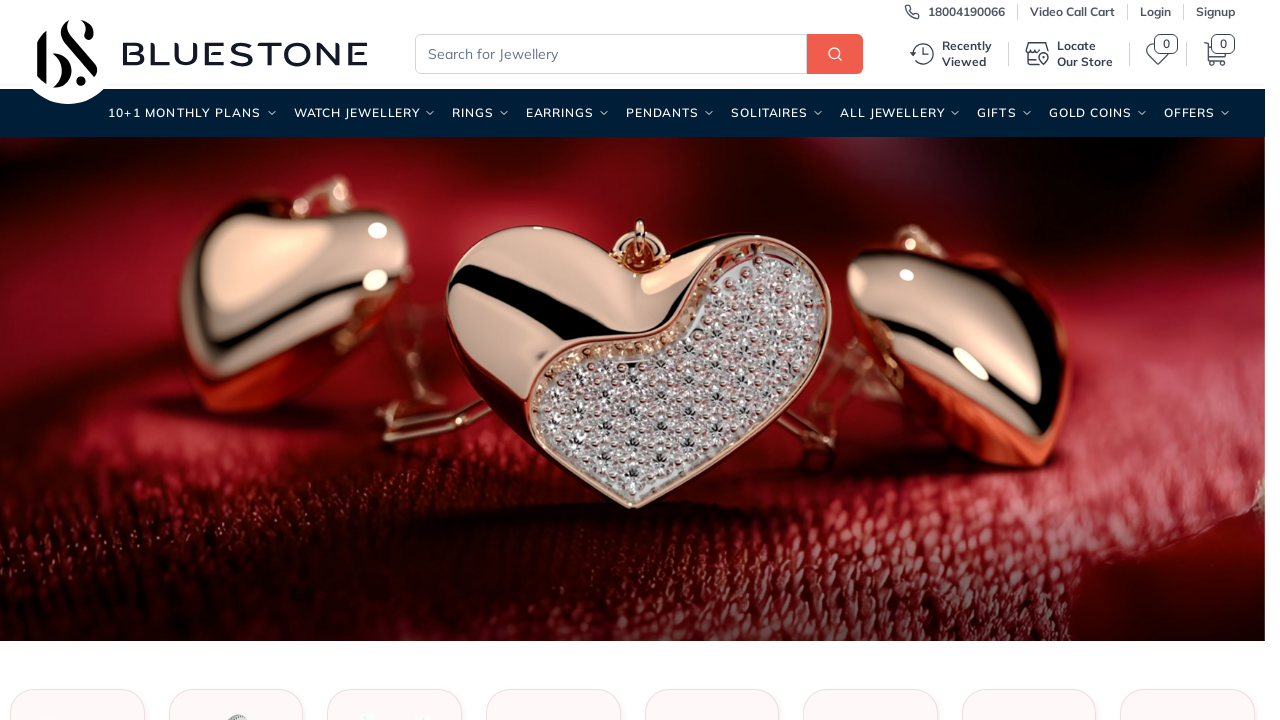

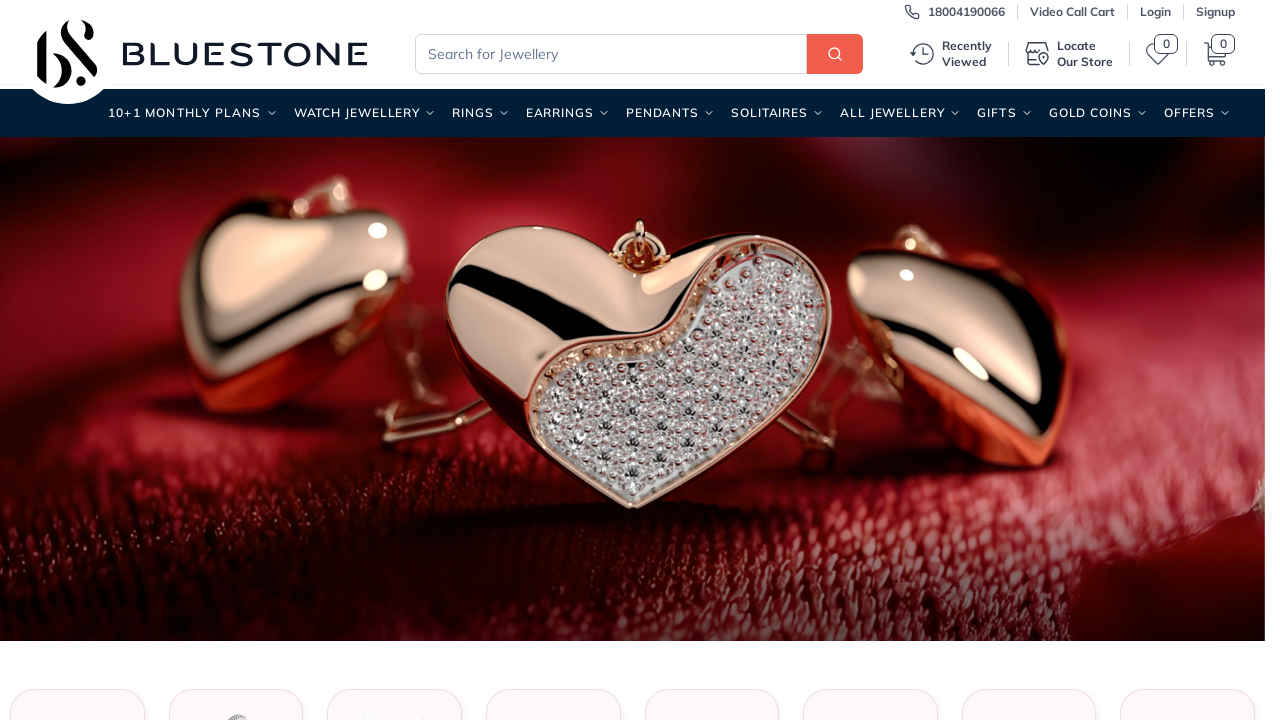